Tests interaction with GitLab homepage by clicking the "Get free trial" link

Starting URL: https://gitlab.com/

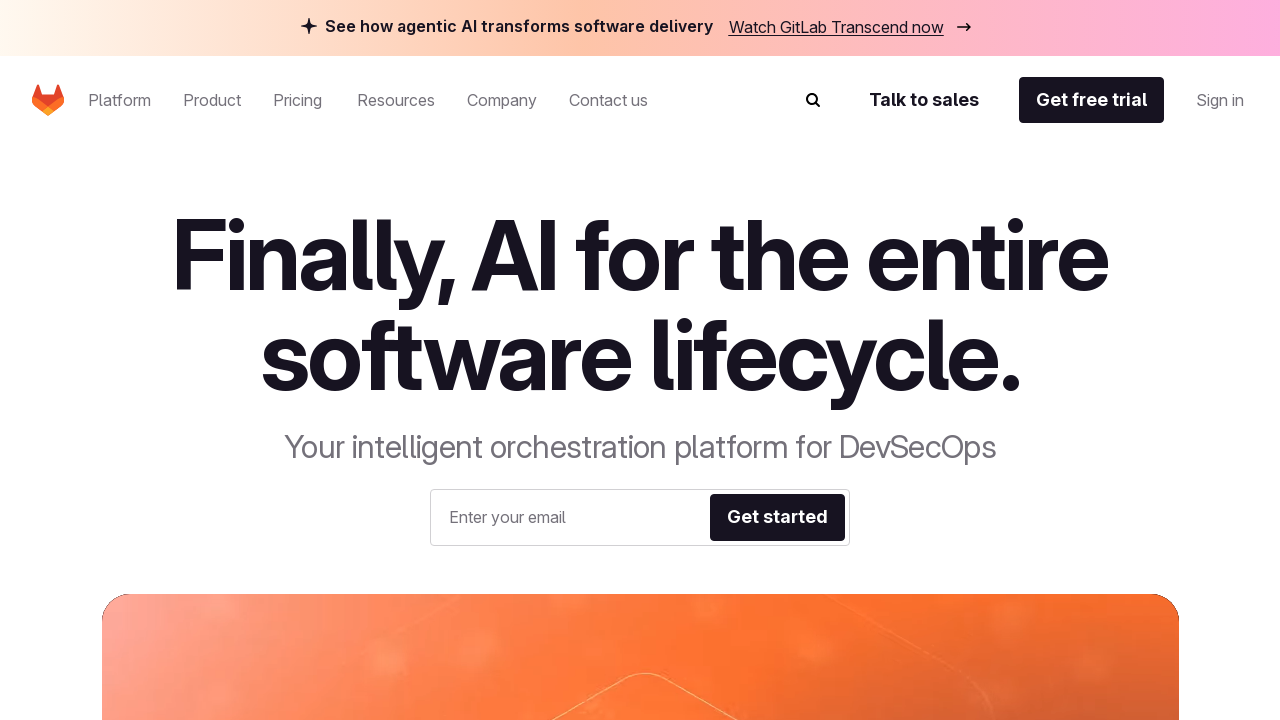

Navigated to GitLab homepage
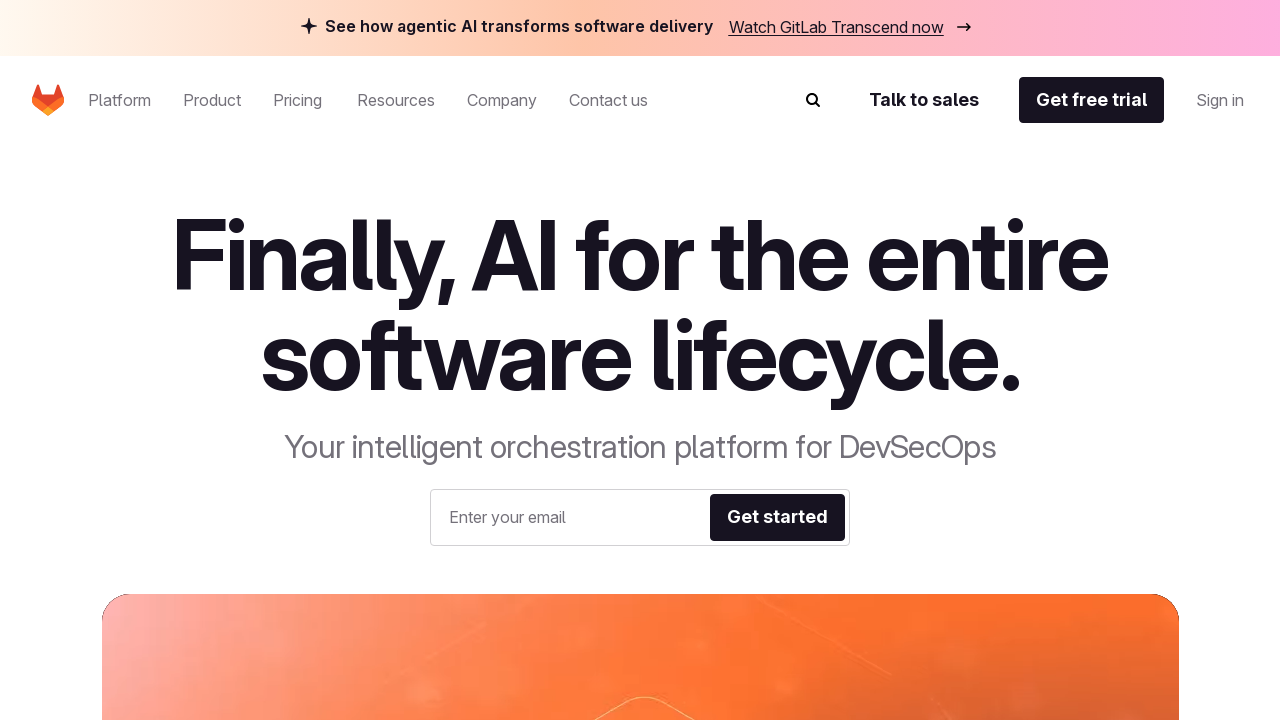

Clicked the 'Get free trial' link at (1092, 100) on internal:role=link[name="Get free trial"i]
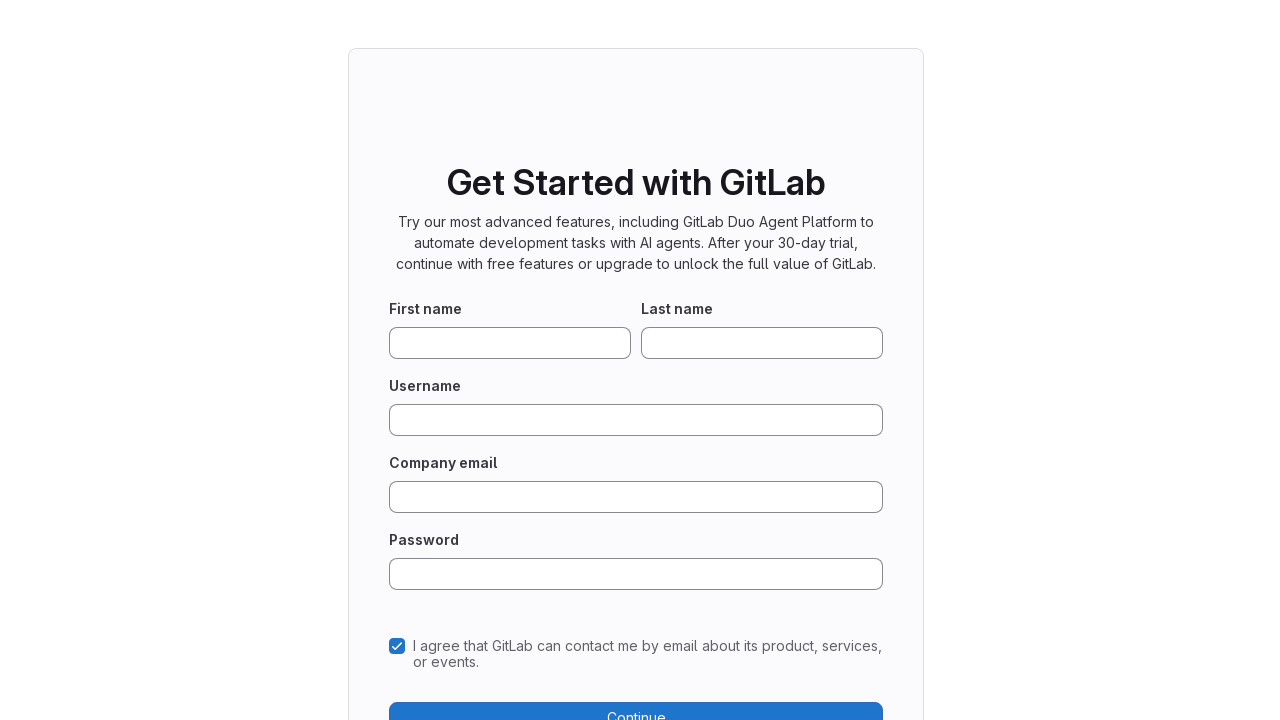

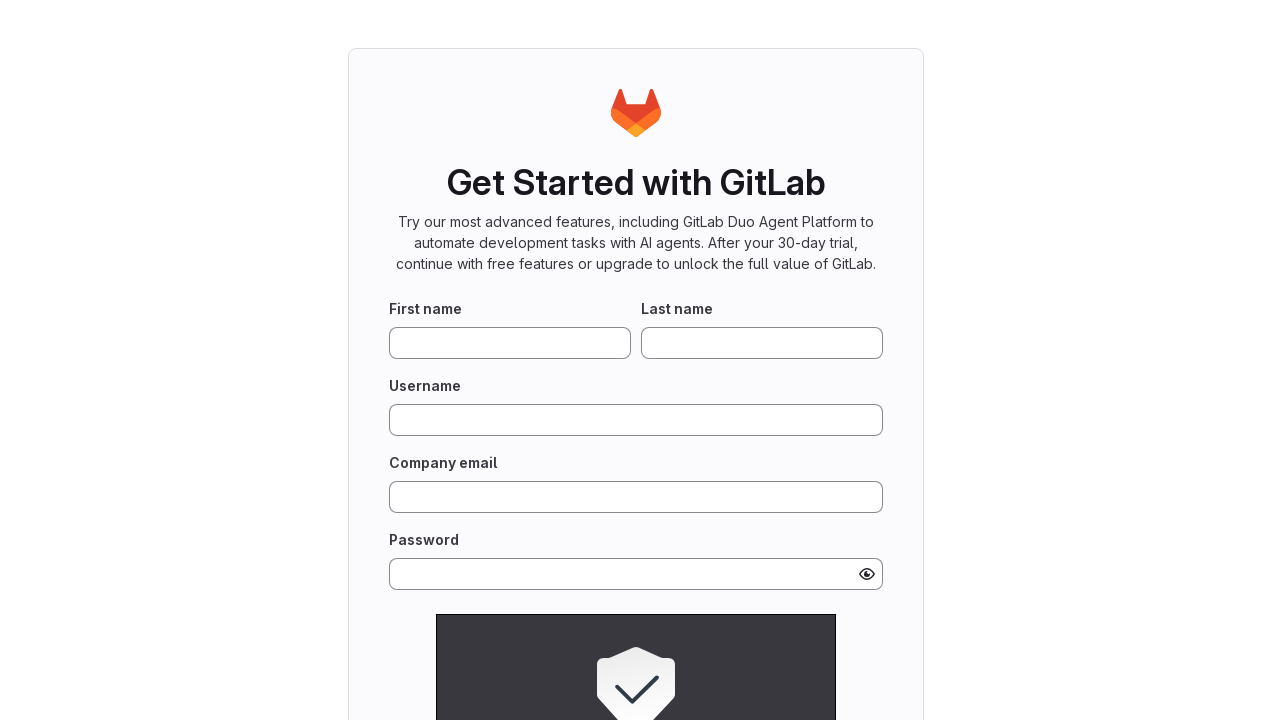